Tests that registration fails when the username field is left empty

Starting URL: http://parabank.parasoft.com

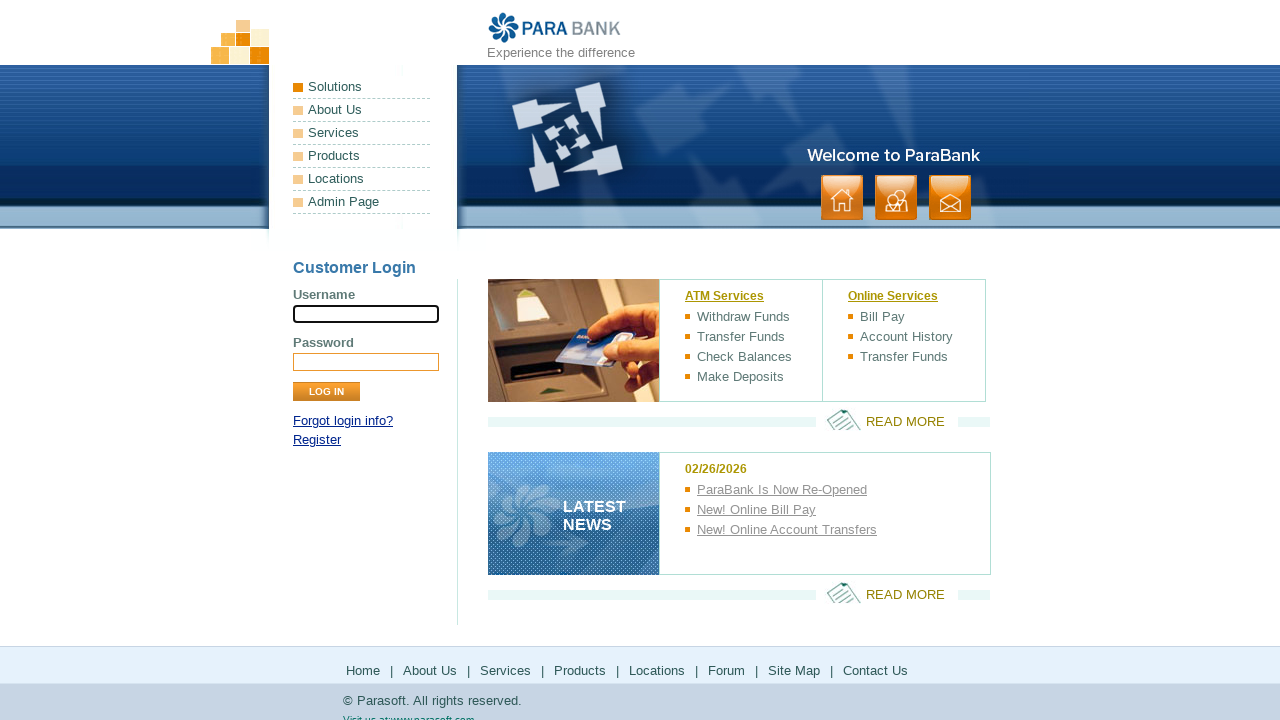

Clicked on register link to navigate to registration page at (317, 440) on [href^='register.htm']
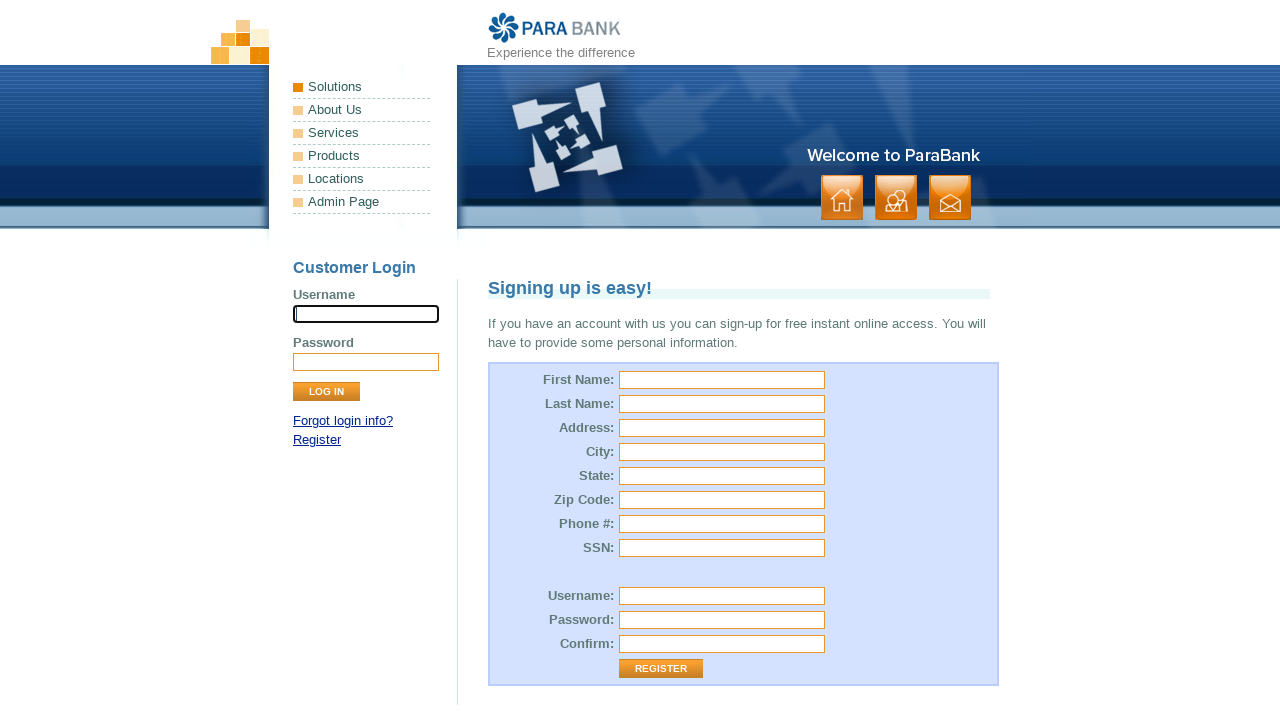

Filled first name field with 'Ogórek' on [id='customer.firstName']
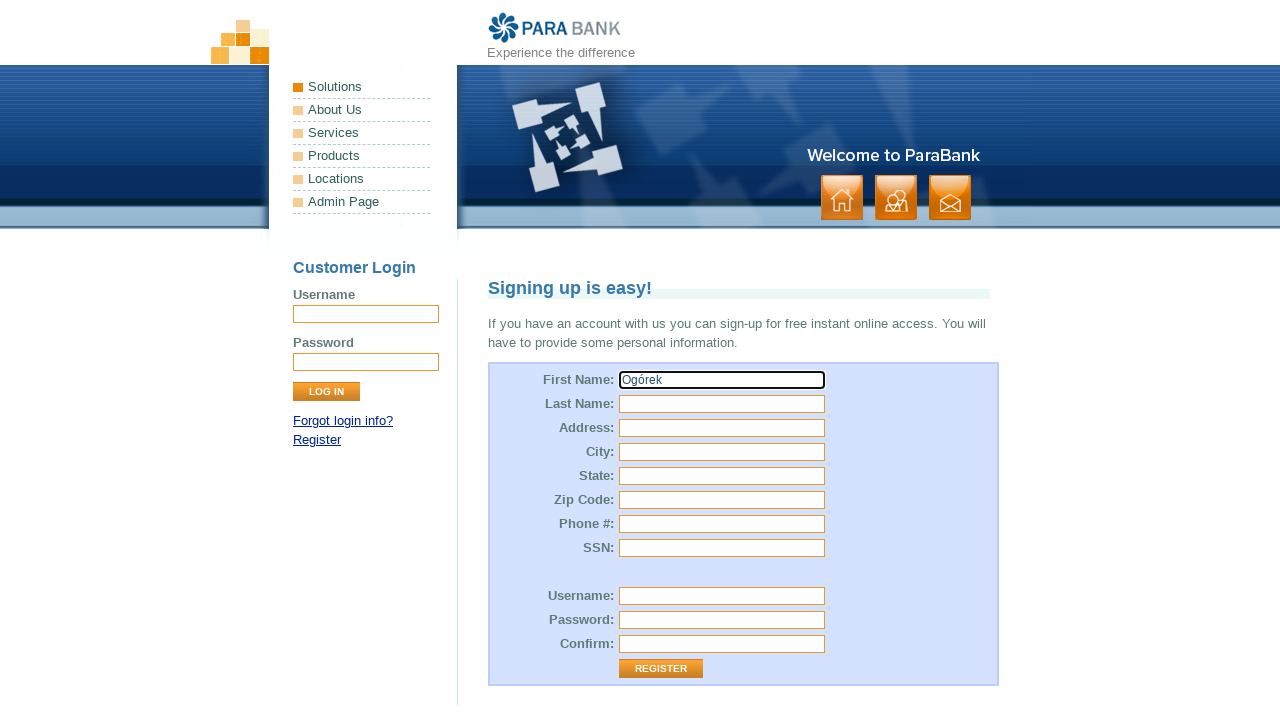

Filled last name field with 'Szklarniowy' on [id='customer.lastName']
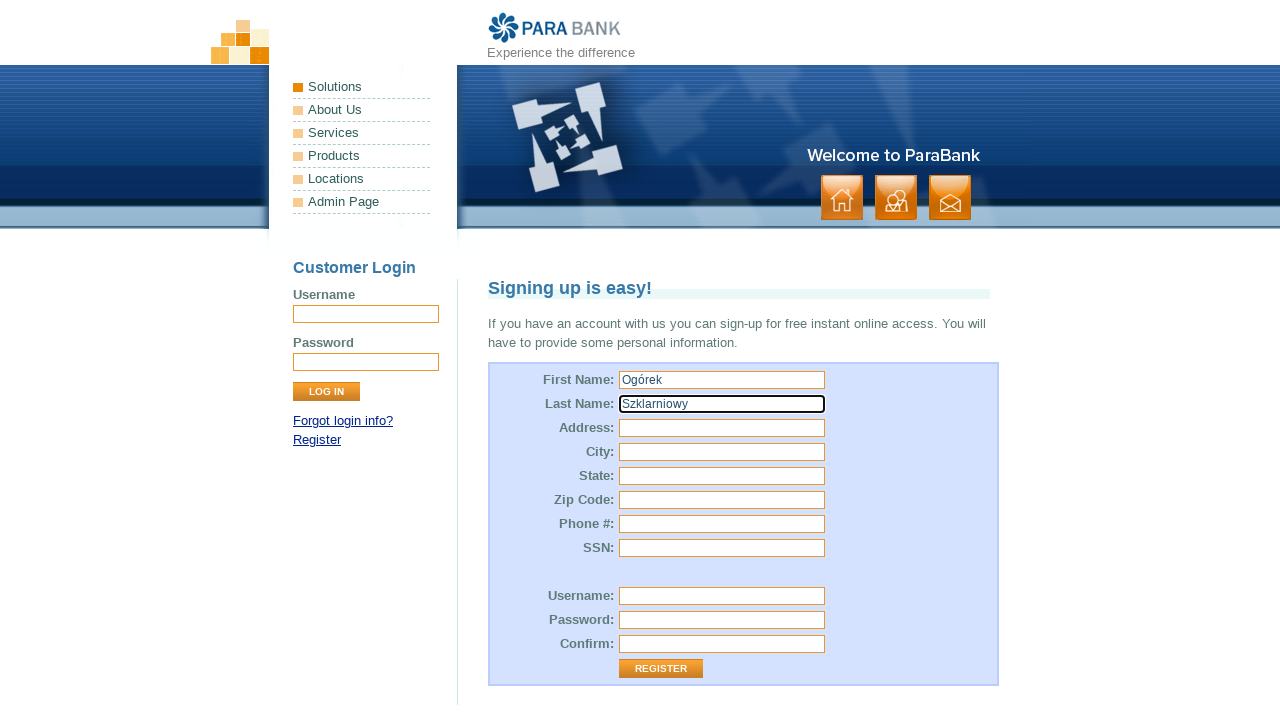

Filled street field with 'Ogórkowa' on [id$='street']
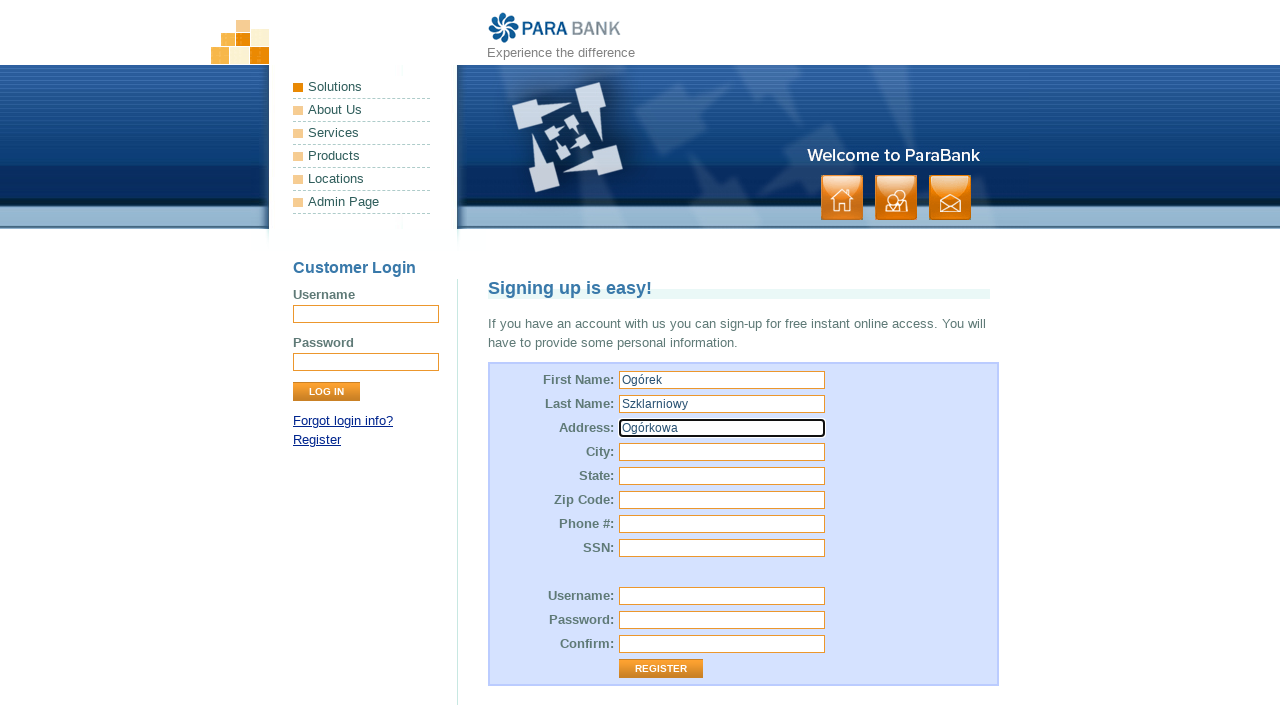

Filled city field with 'Grządki' on [id$='city']
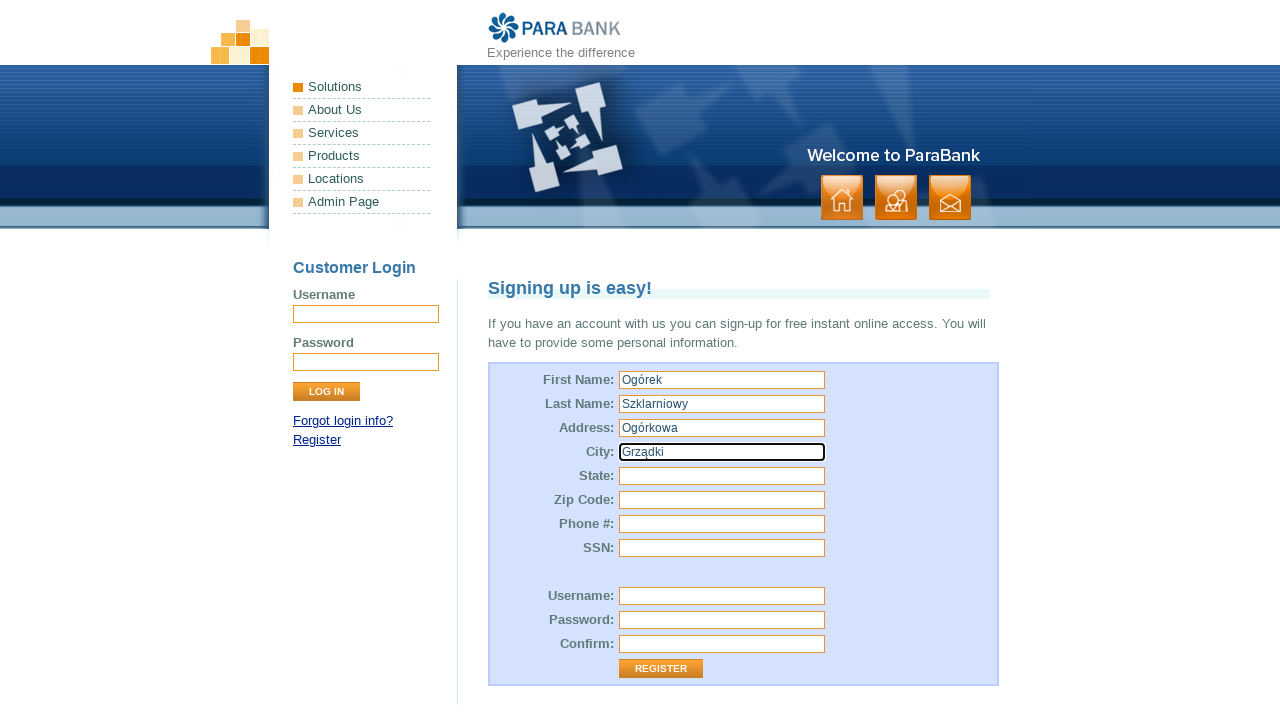

Filled state field with 'Pole' on [id$='state']
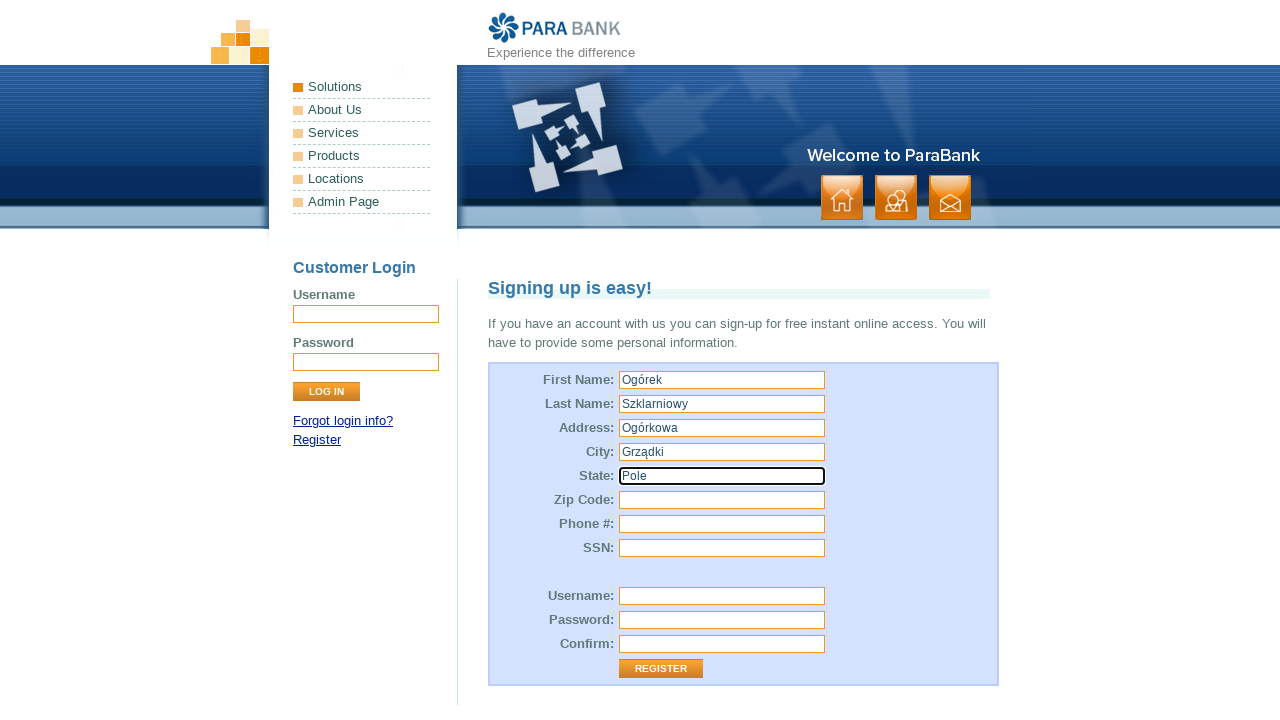

Filled zip code field with '0000' on [id$='zipCode']
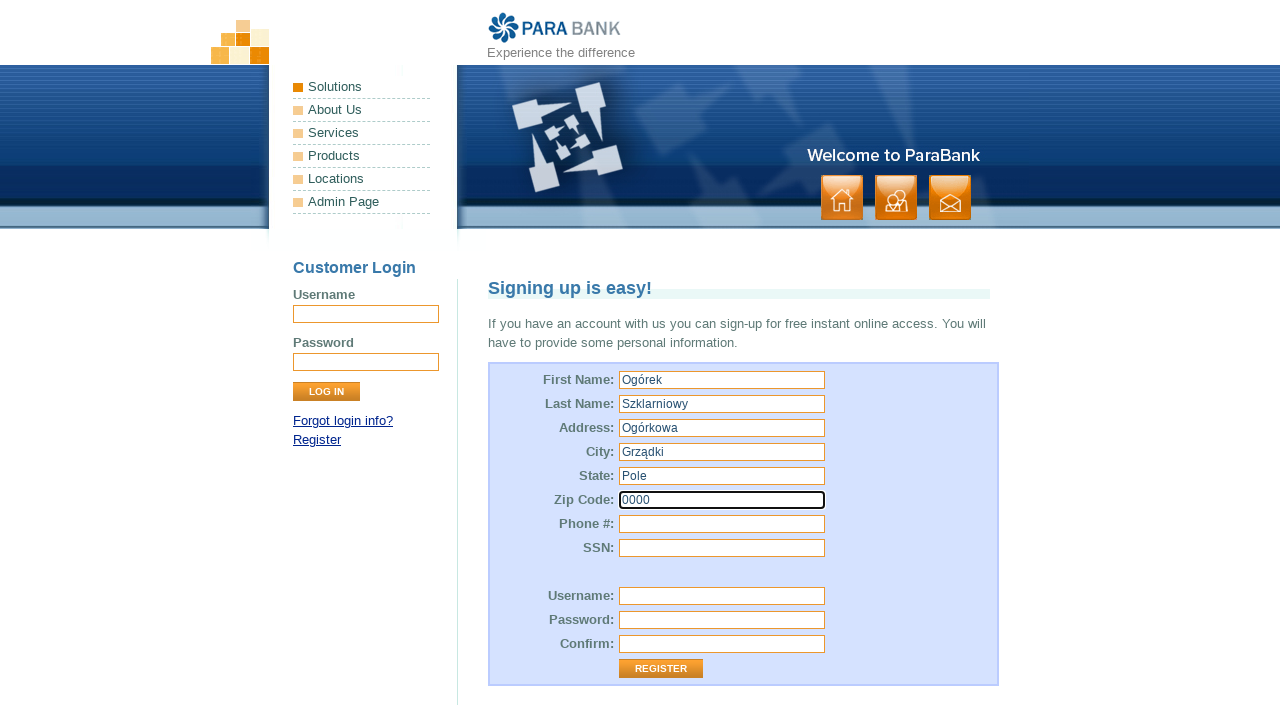

Filled SSN field with '11' on [id$='ssn']
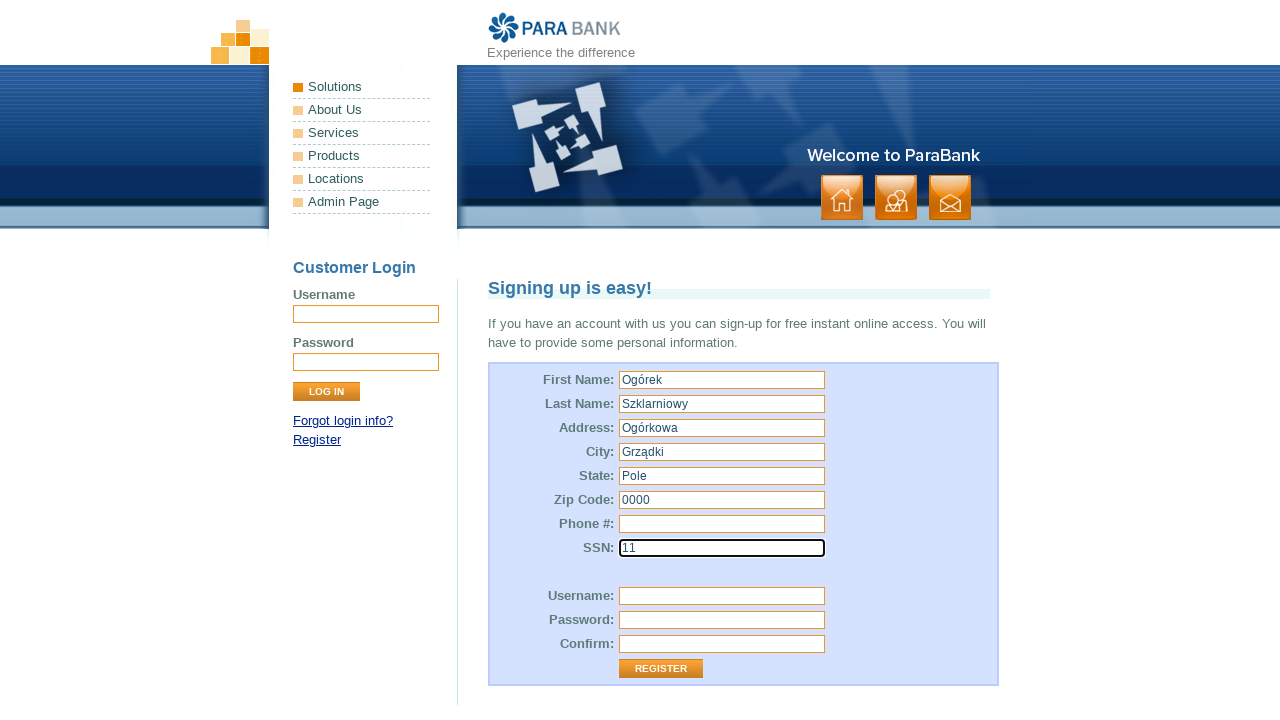

Left username field empty as per test requirement on [id$='username']
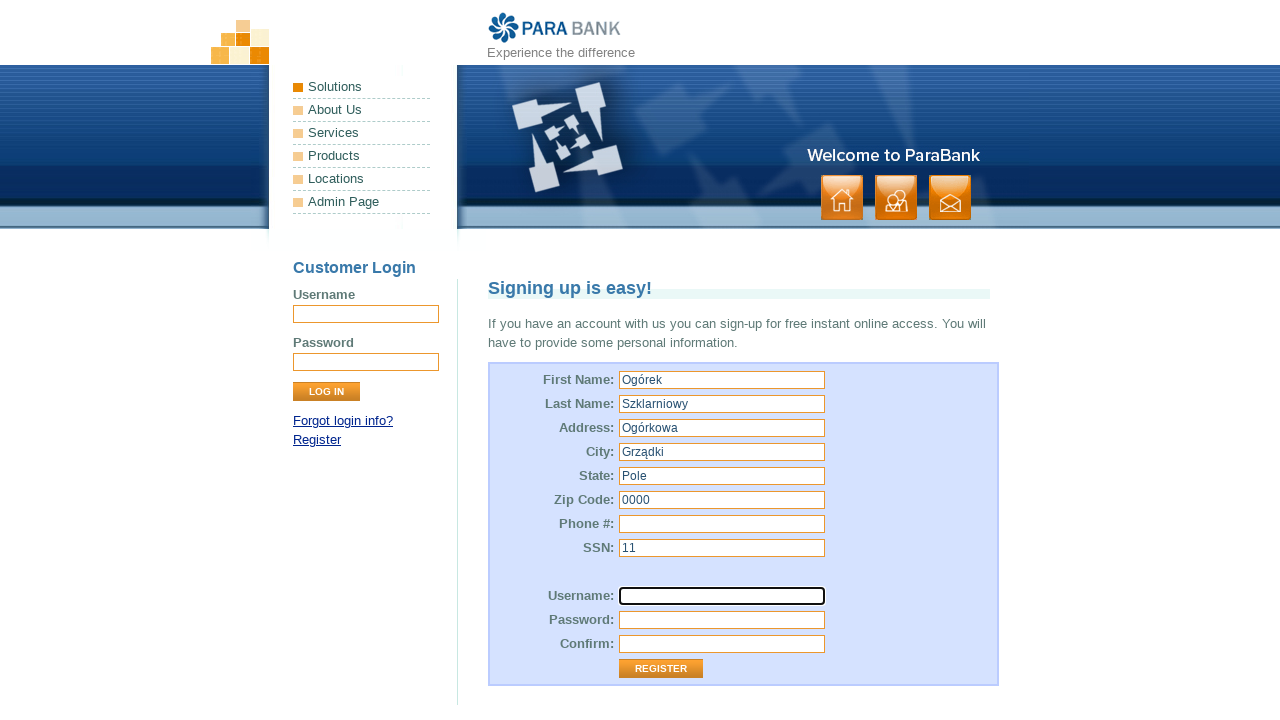

Filled password field with 'pass1234' on [id$='password']
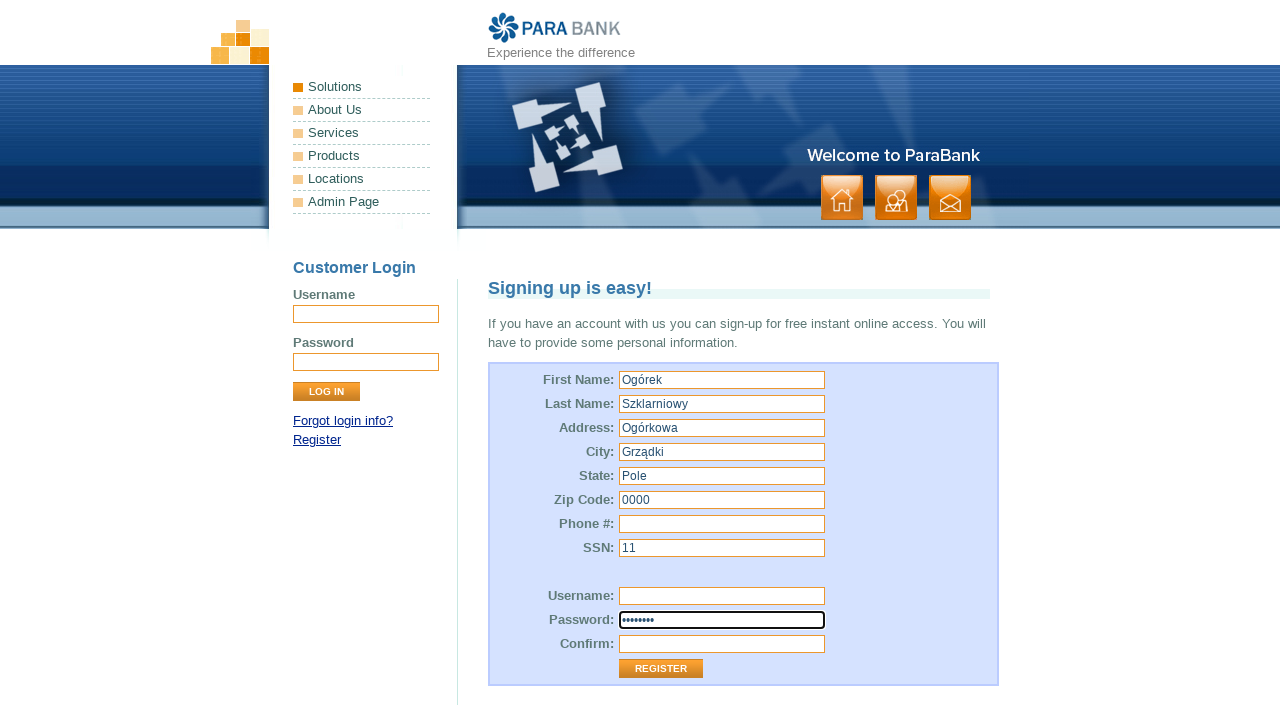

Filled repeated password field with 'pass1234' on #repeatedPassword
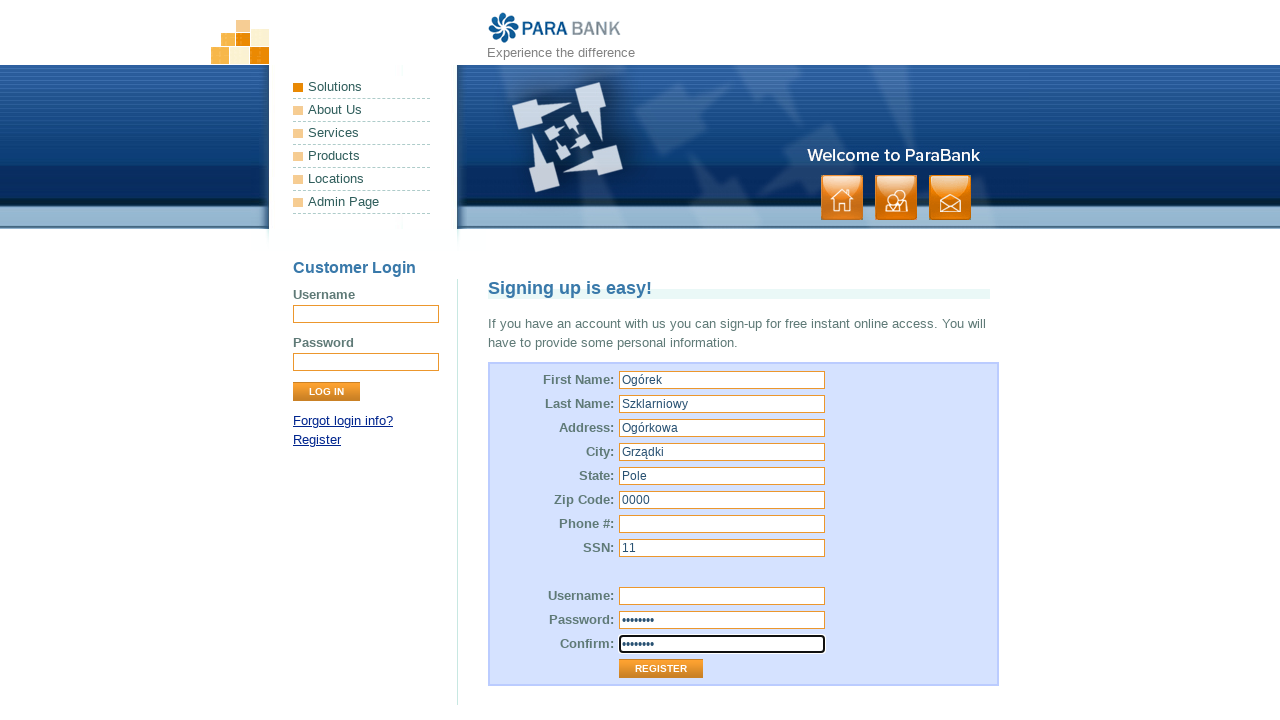

Clicked Register button to submit form at (661, 669) on [value='Register']
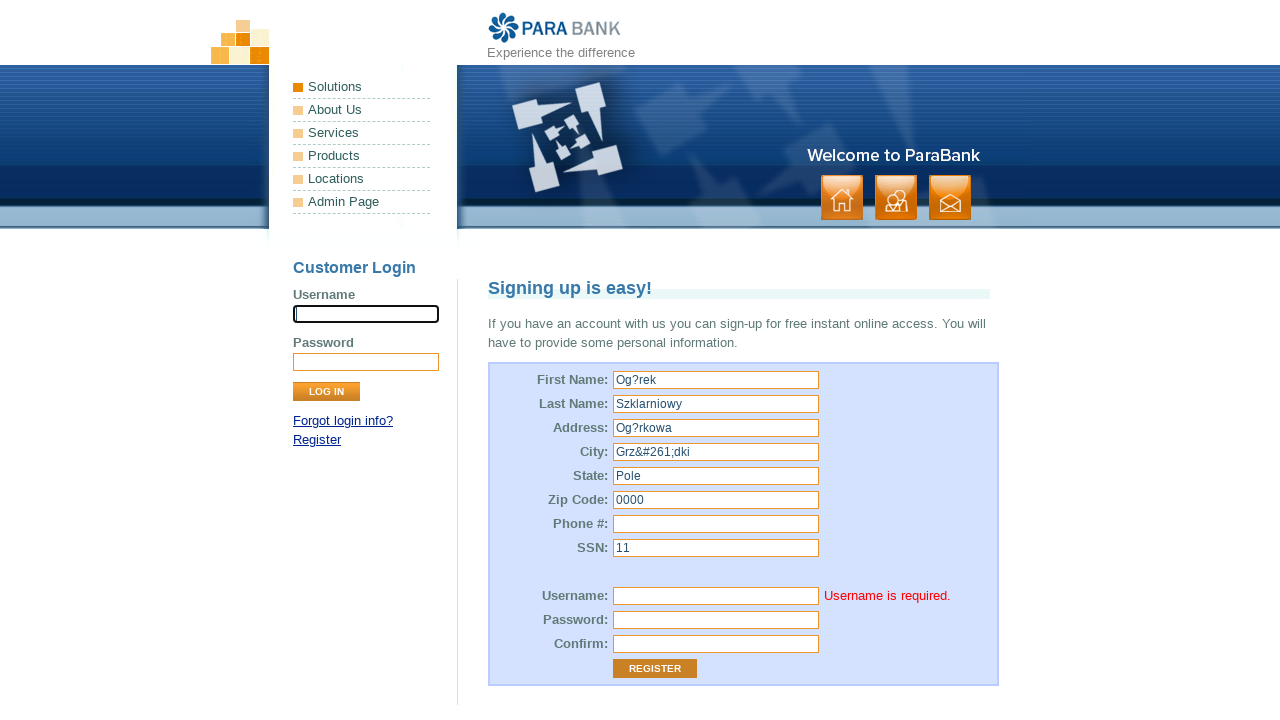

Verified that empty username error message appeared
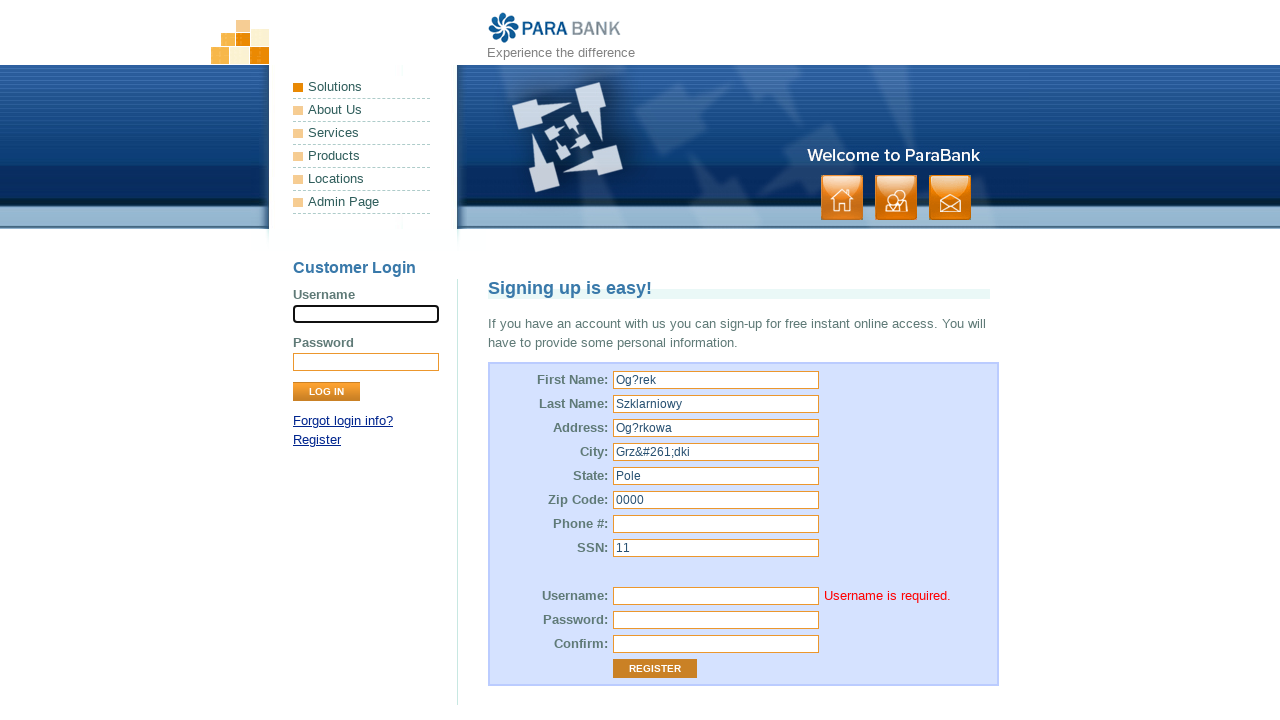

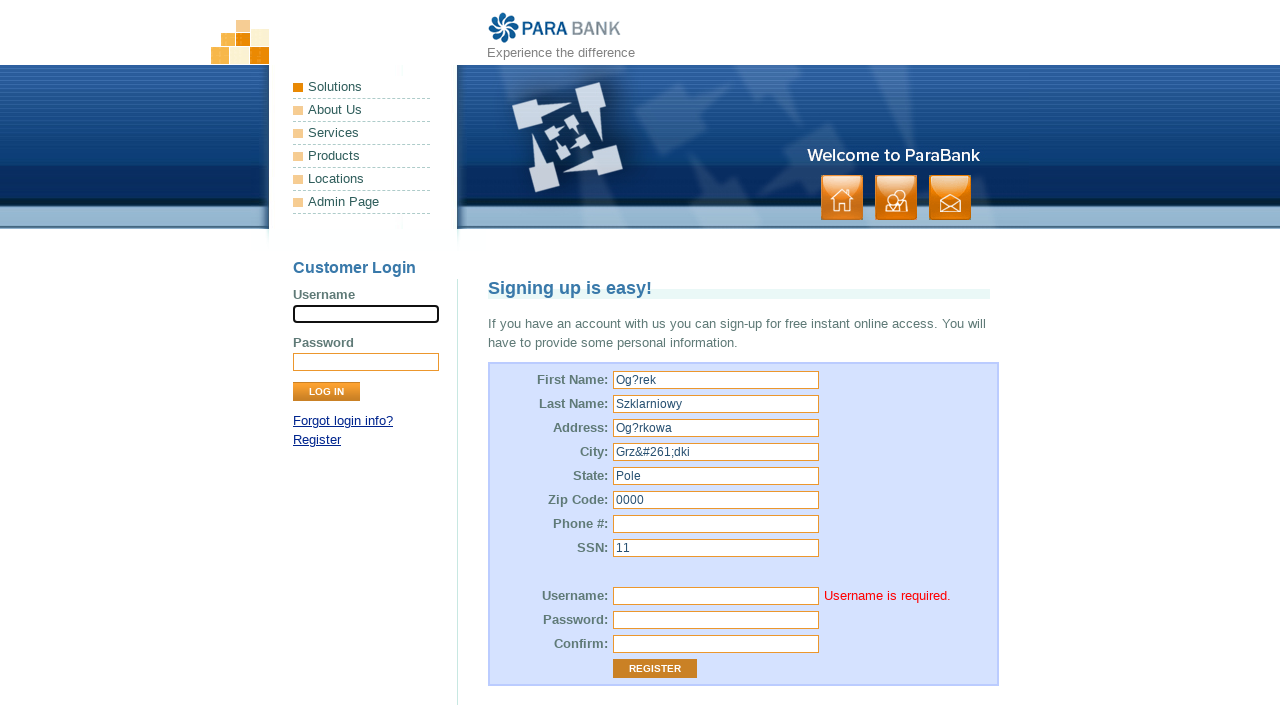